Tests slow loading text on a web page by clicking on a link and verifying the title text appears after a delay.

Starting URL: https://curso.testautomation.es

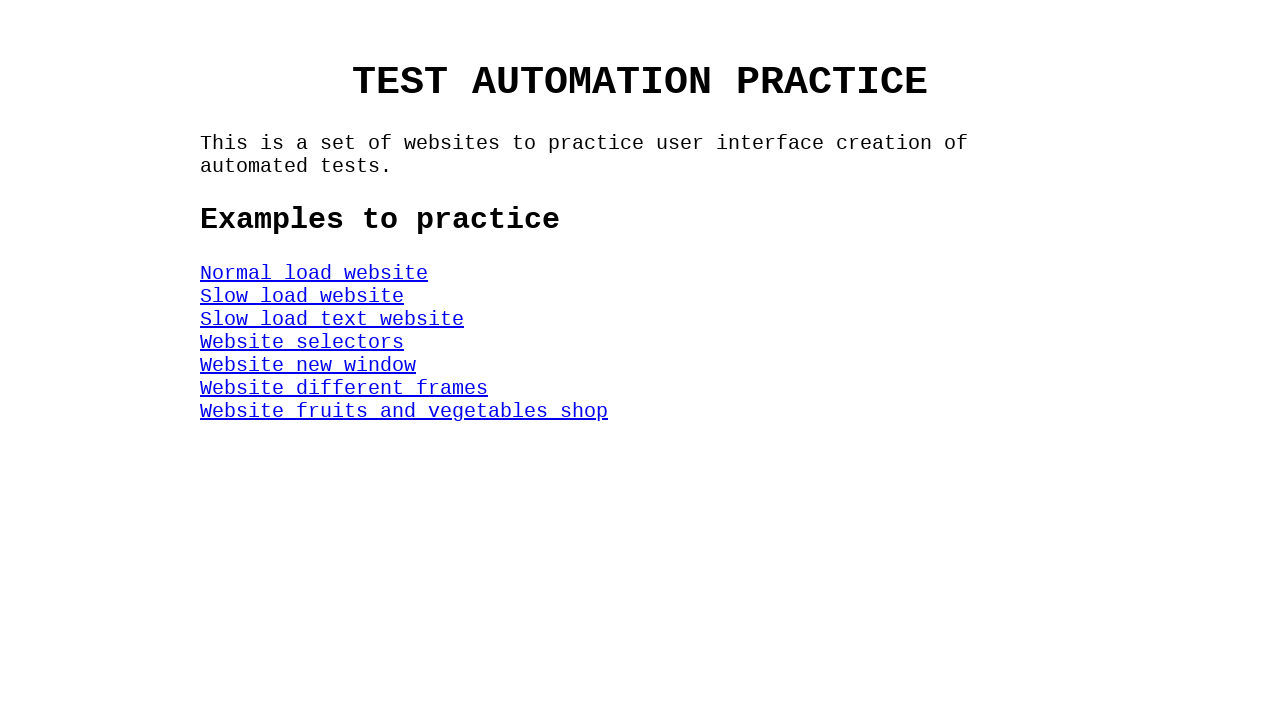

Clicked on the Slow Speed Text Web link at (332, 319) on #SlowSpeedTextWeb
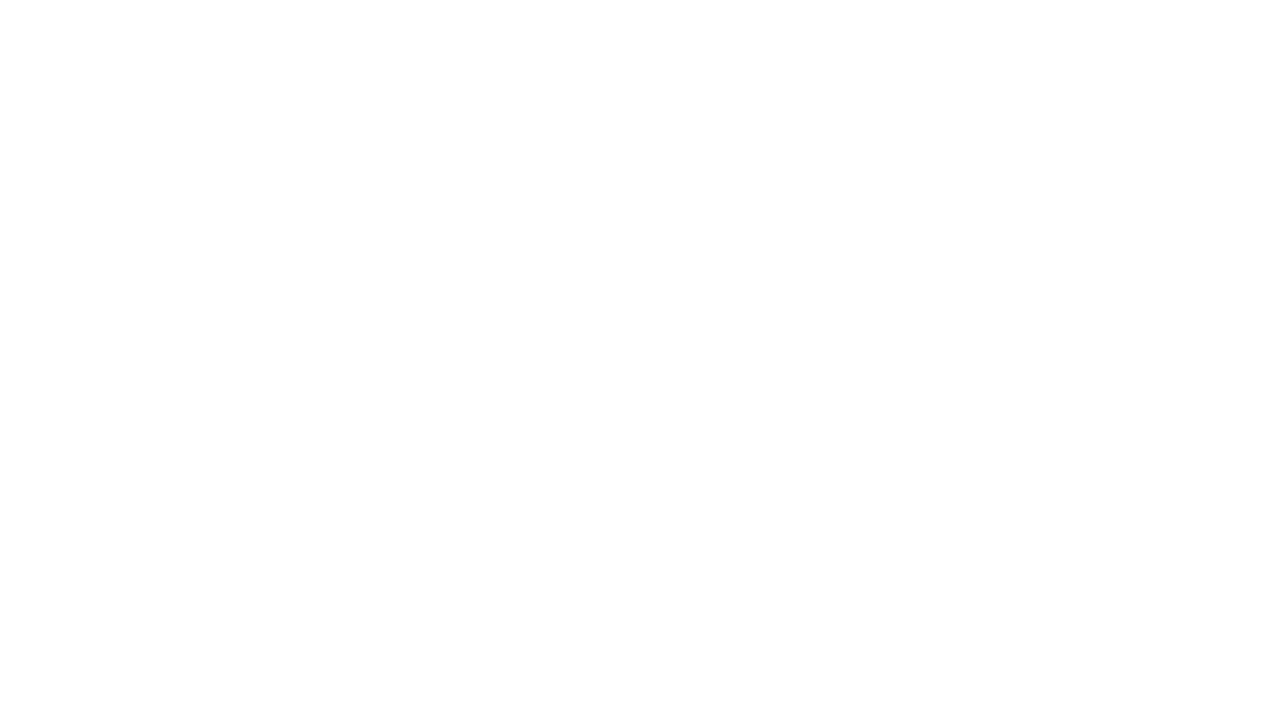

Located the title element
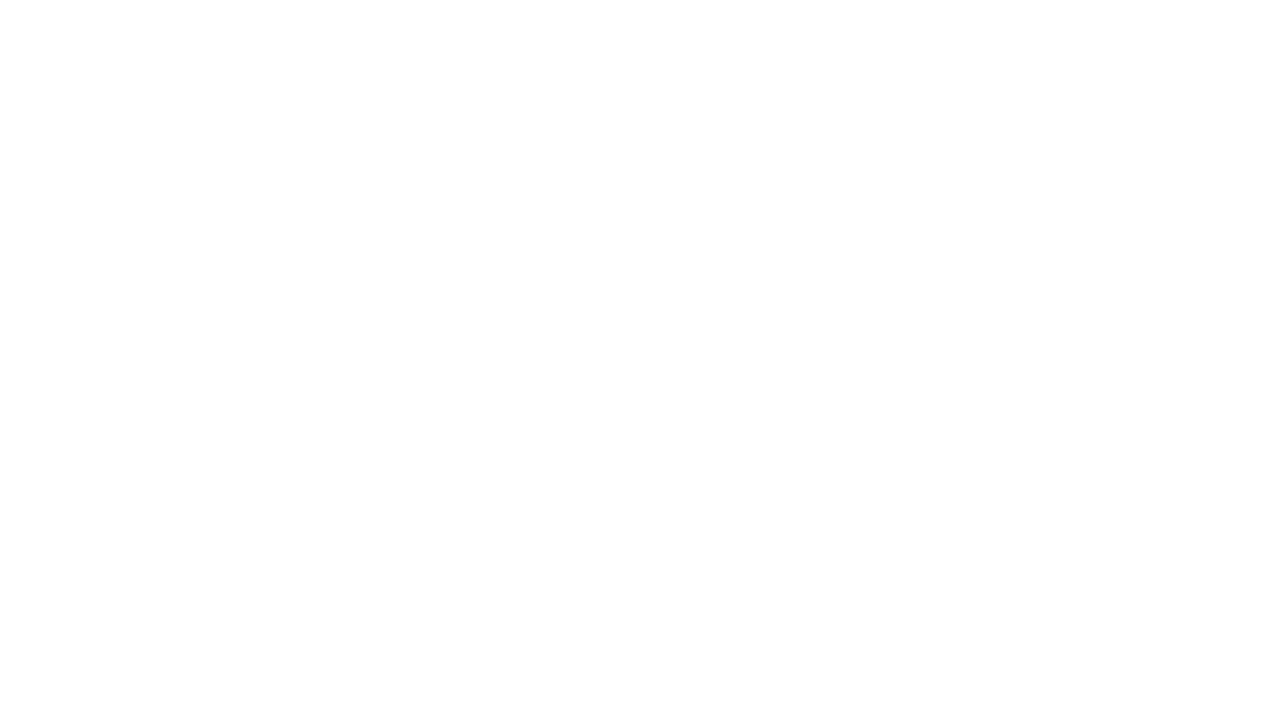

Title element appeared after waiting up to 3 seconds
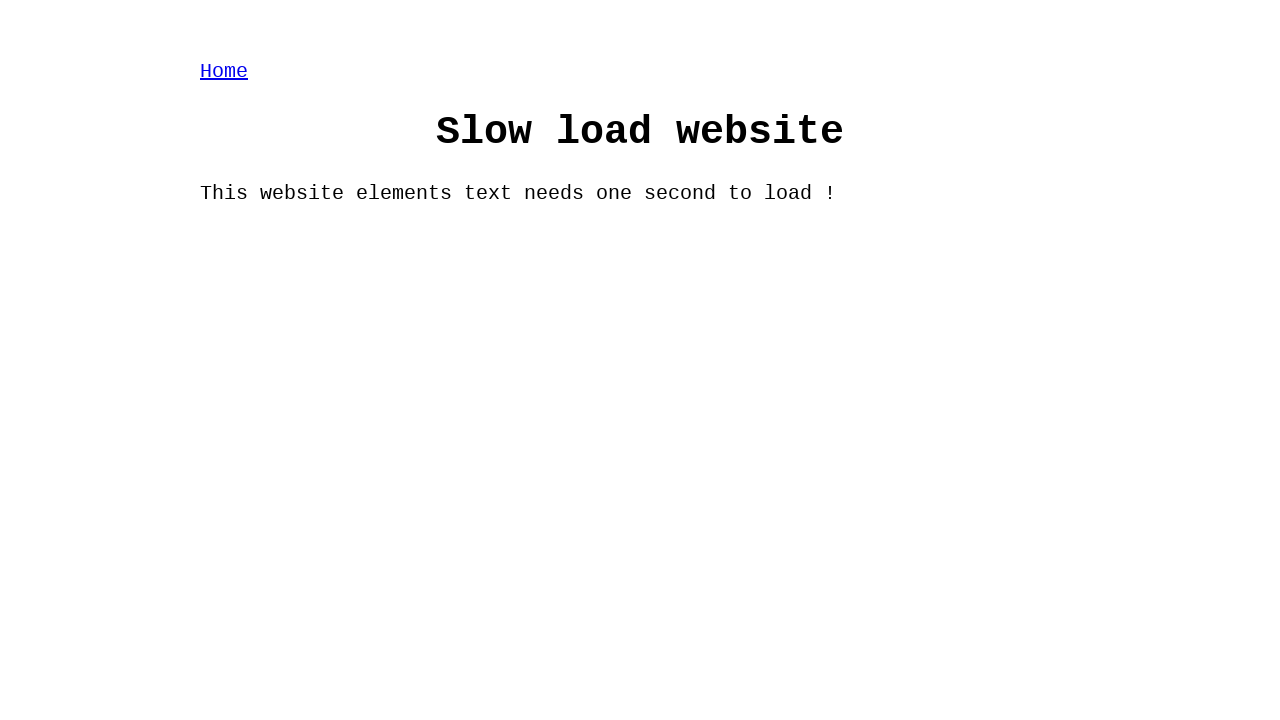

Verified title text content equals 'Slow load website'
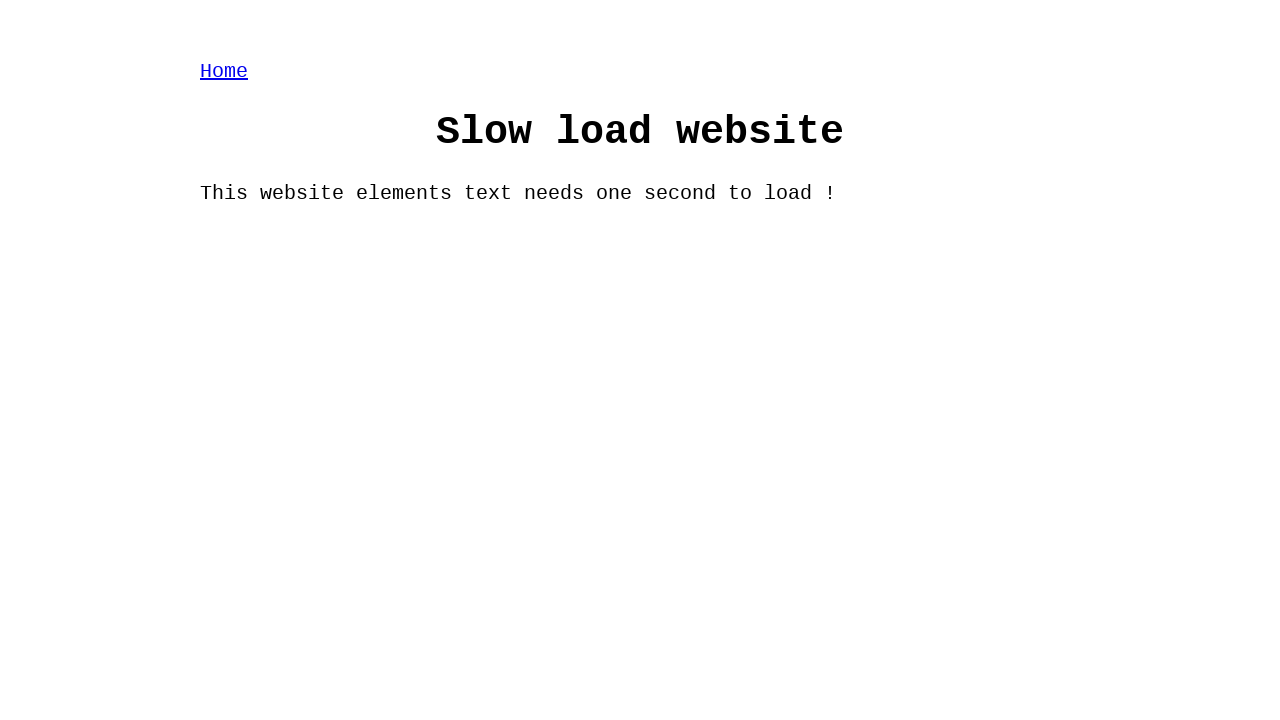

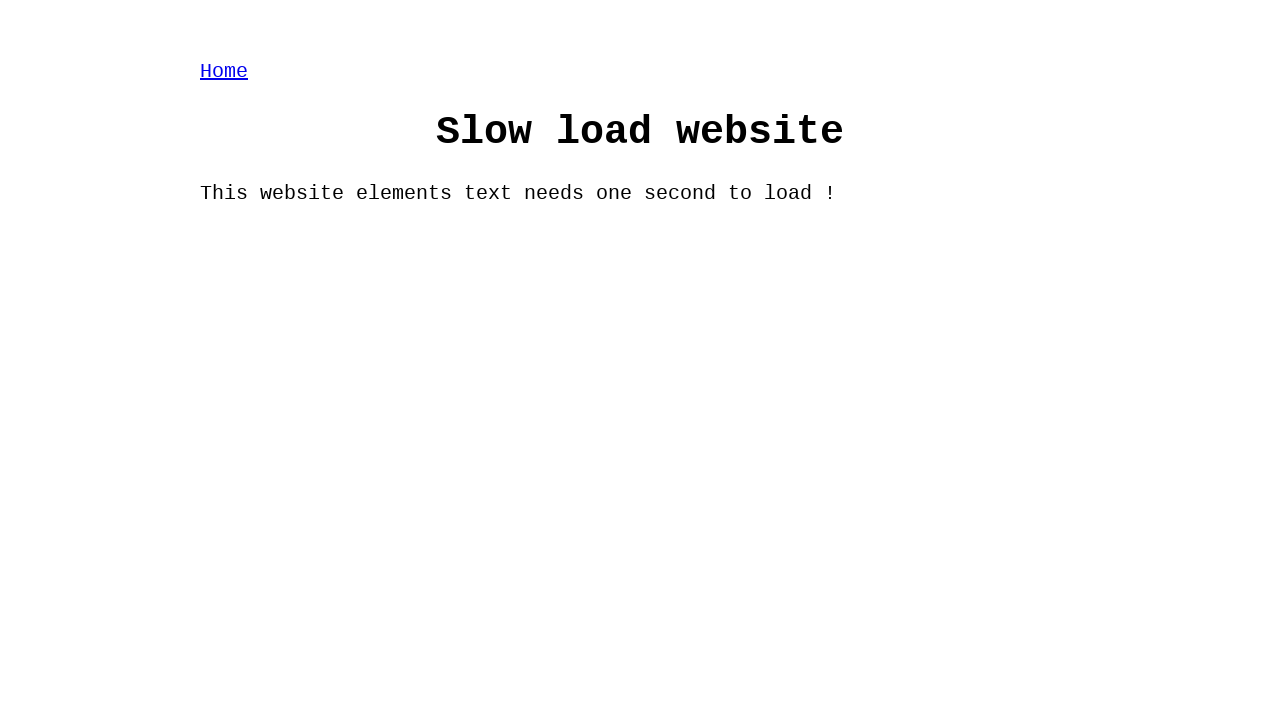